Tests AI chat widget deep interaction by clicking the chat button and exploring chat containers and iframes

Starting URL: https://etf-web-mi7p.vercel.app

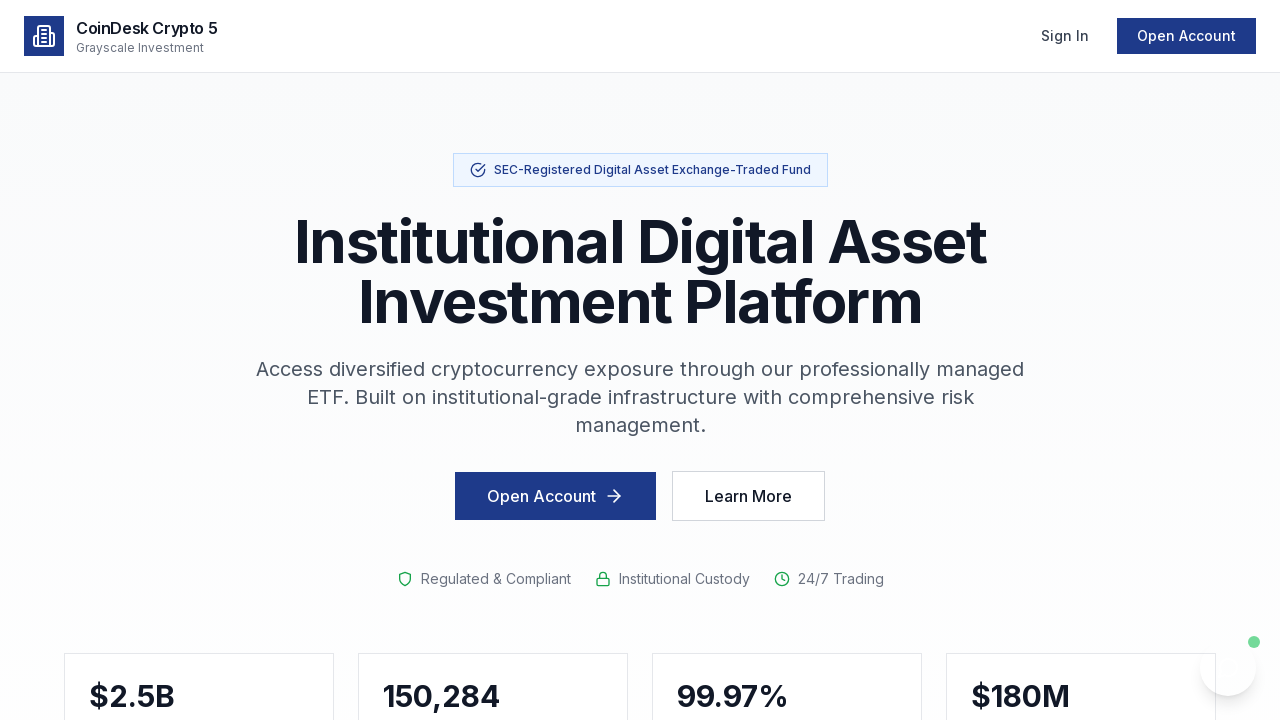

Waited for page to reach network idle state
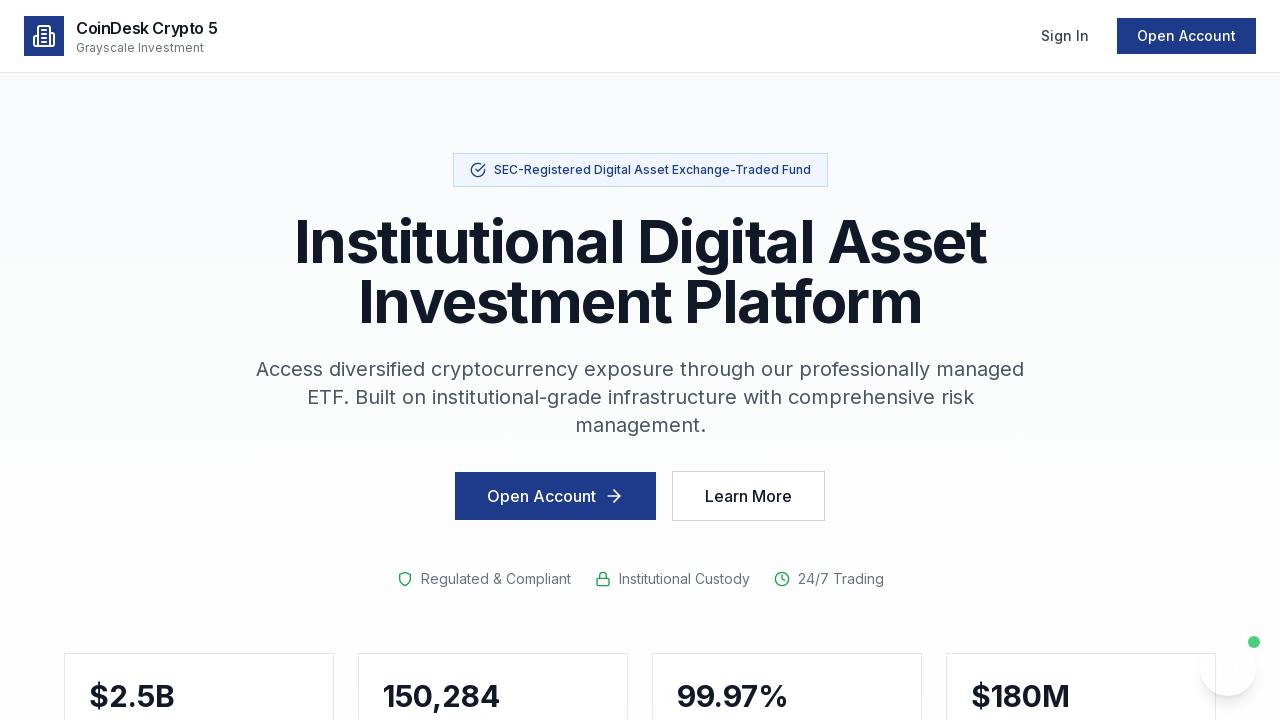

Located chat widget button with text 'Chat with Sora'
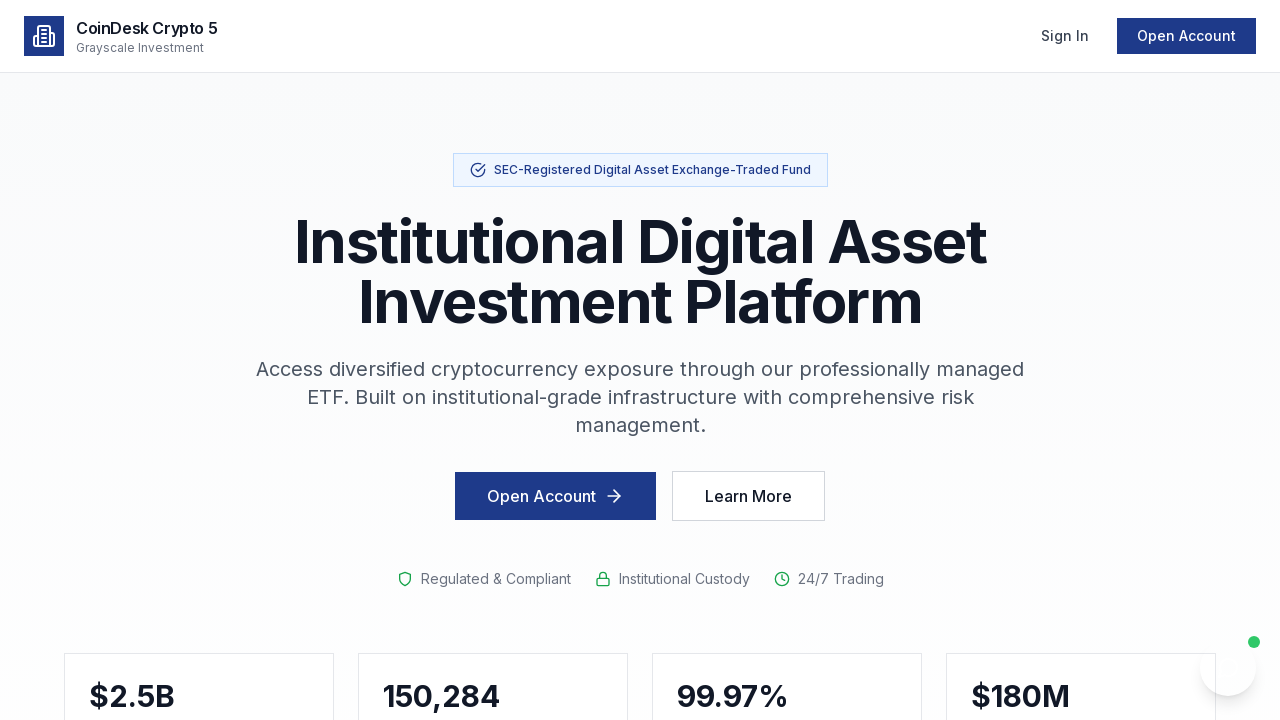

Chat button became visible
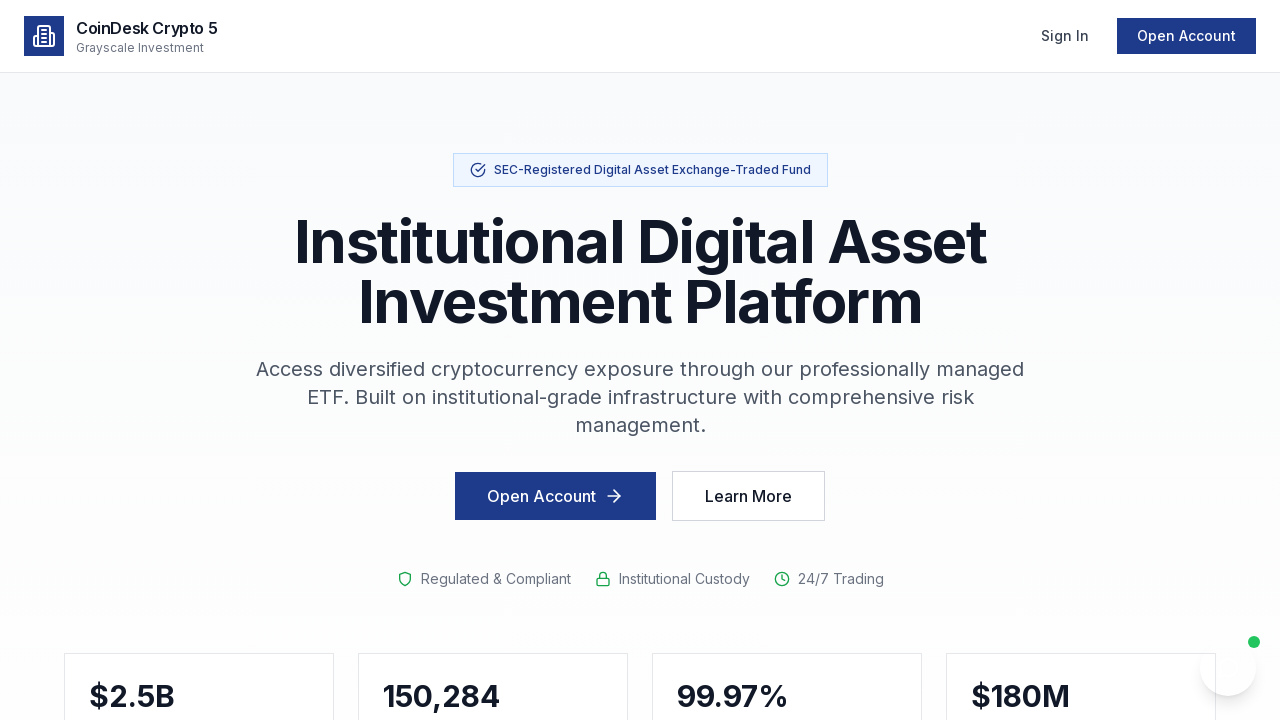

Clicked the chat widget button at (1228, 668) on button:has-text("Chat with Sora")
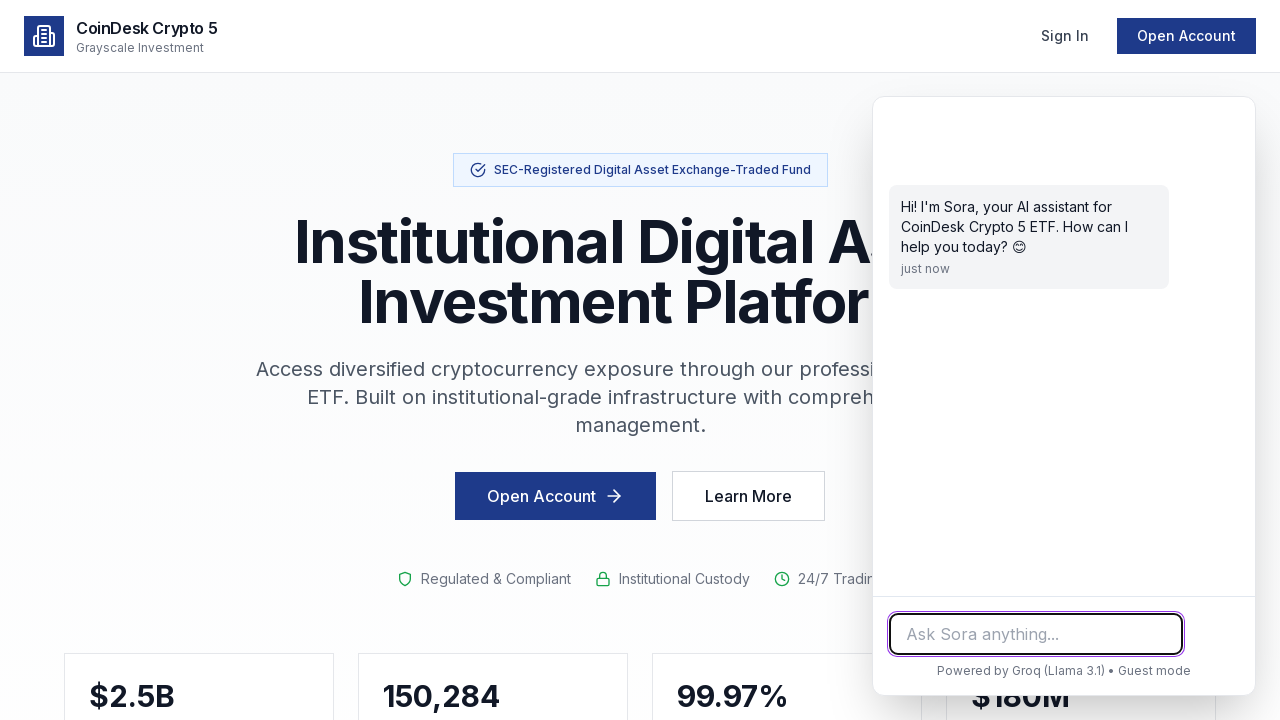

Waited 2 seconds for chat widget to load
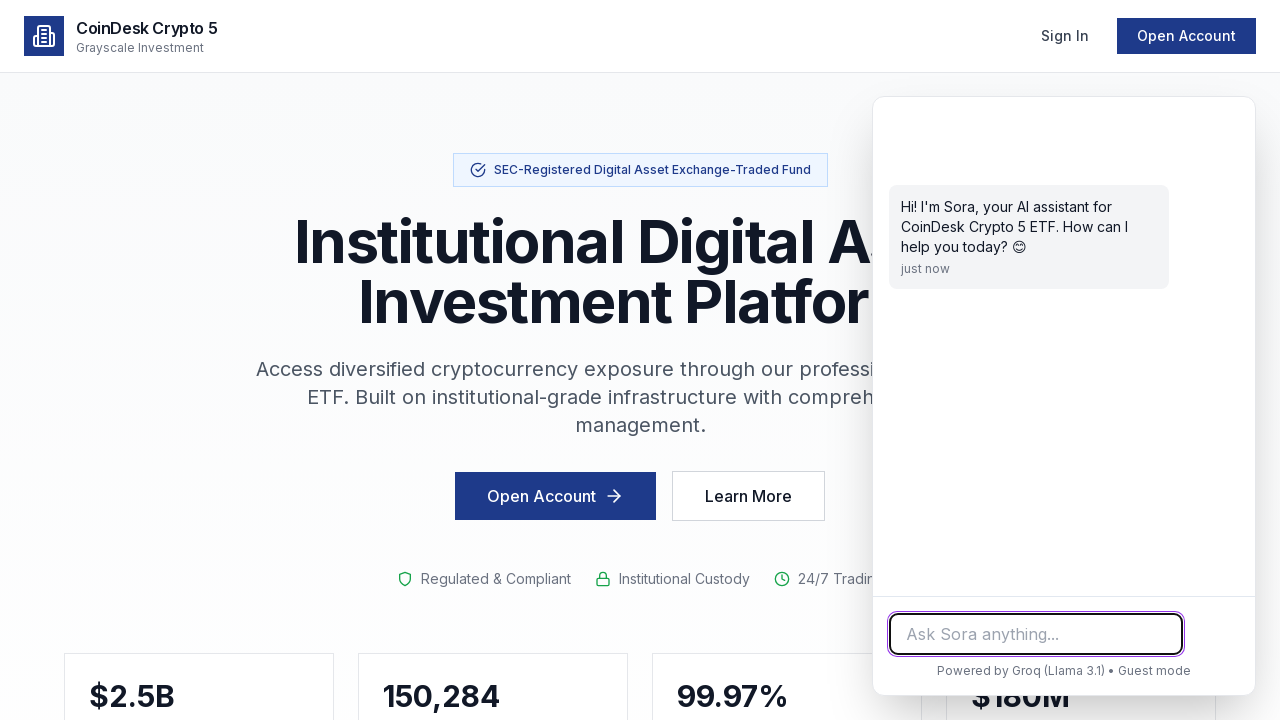

Found 0 iframe(s) on the page
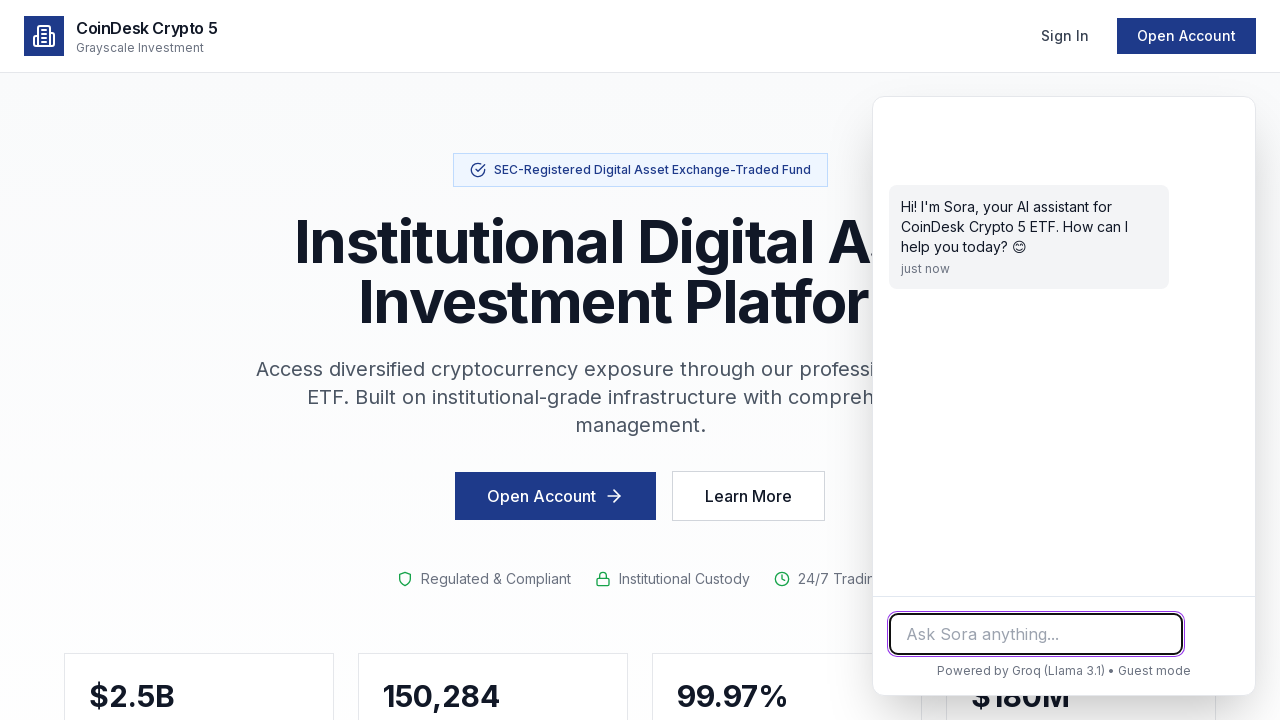

Found 0 chat container(s) with various selectors
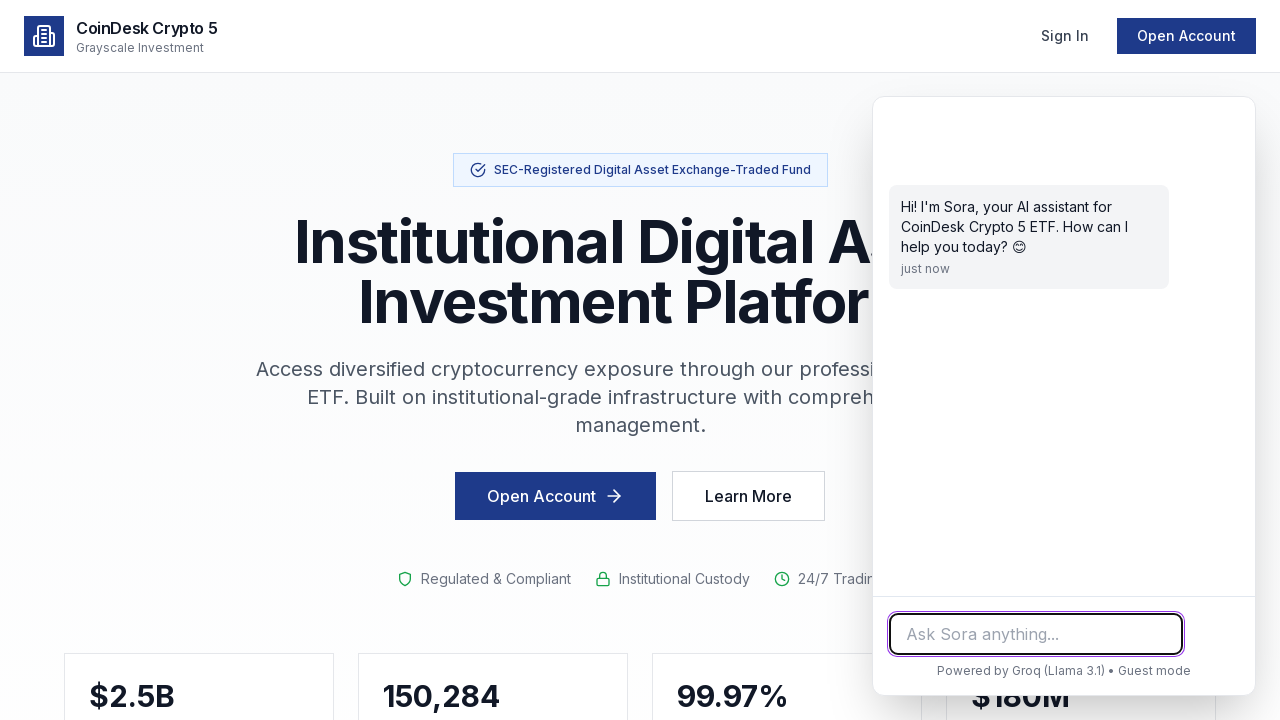

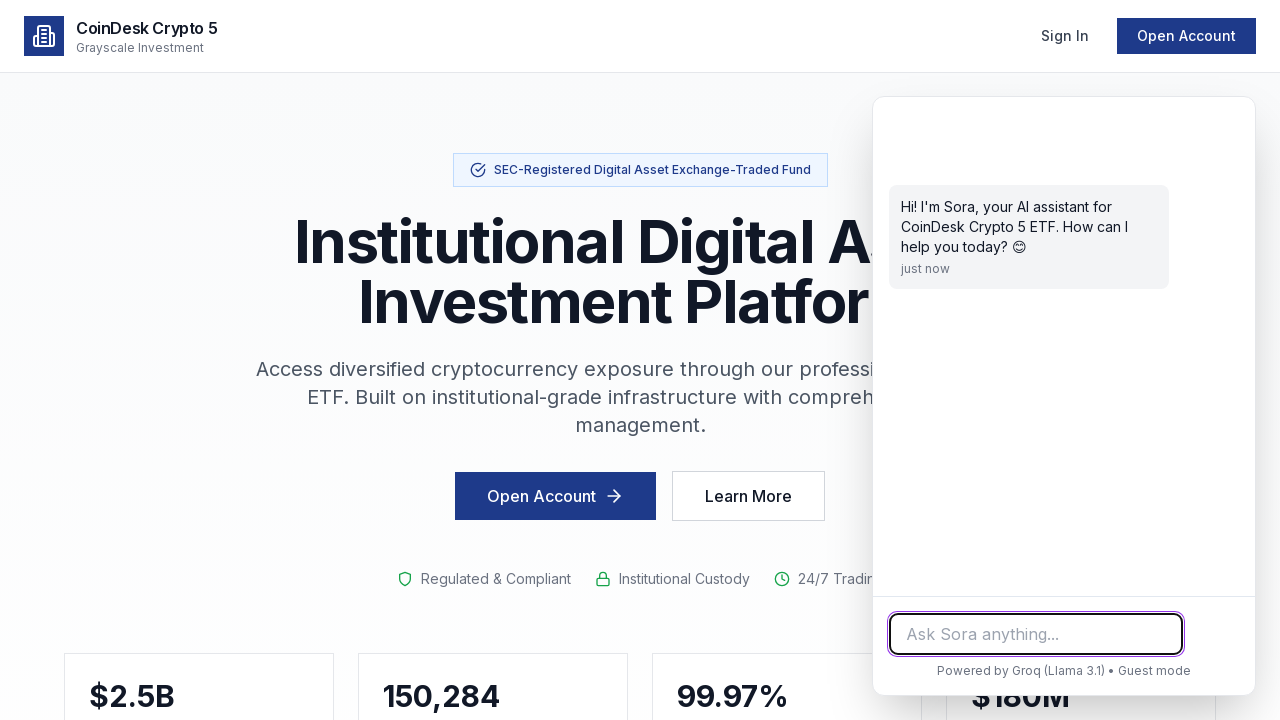